Tests the progress bar widget by clicking the start button, waiting for progress, and then clicking to stop it

Starting URL: https://demoqa.com/progress-bar

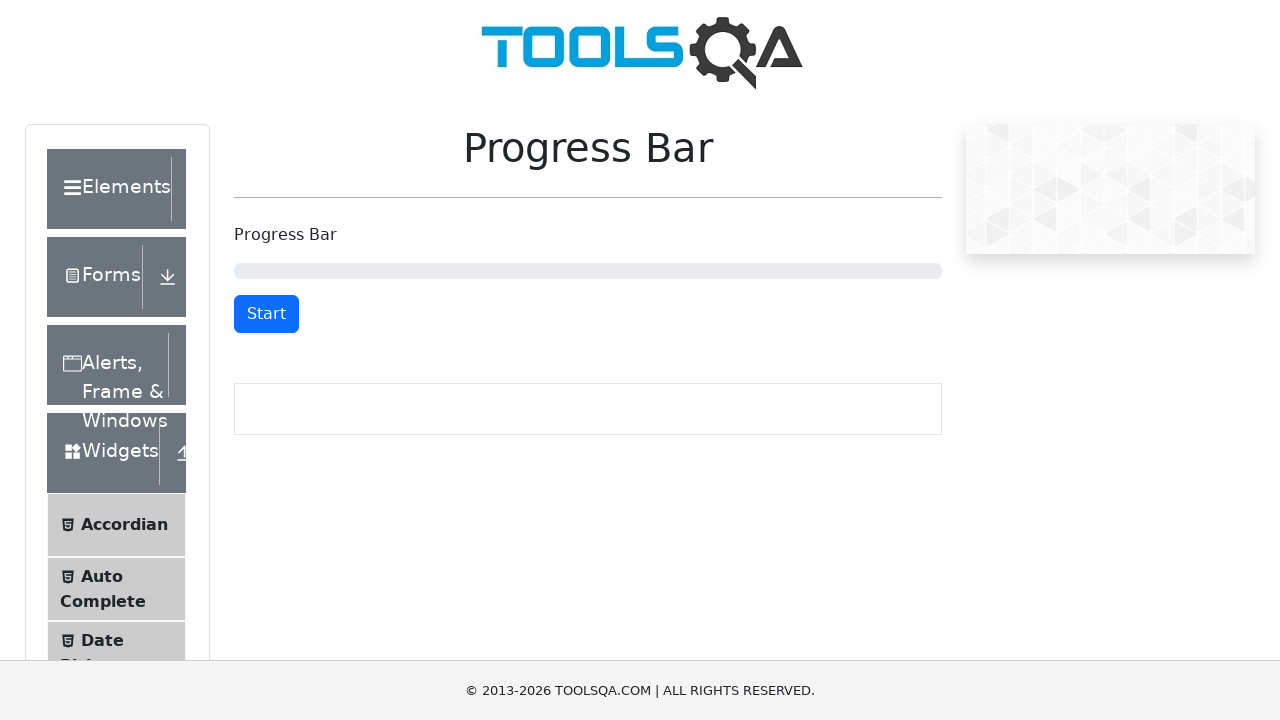

Clicked the start button to begin progress bar at (266, 314) on #startStopButton
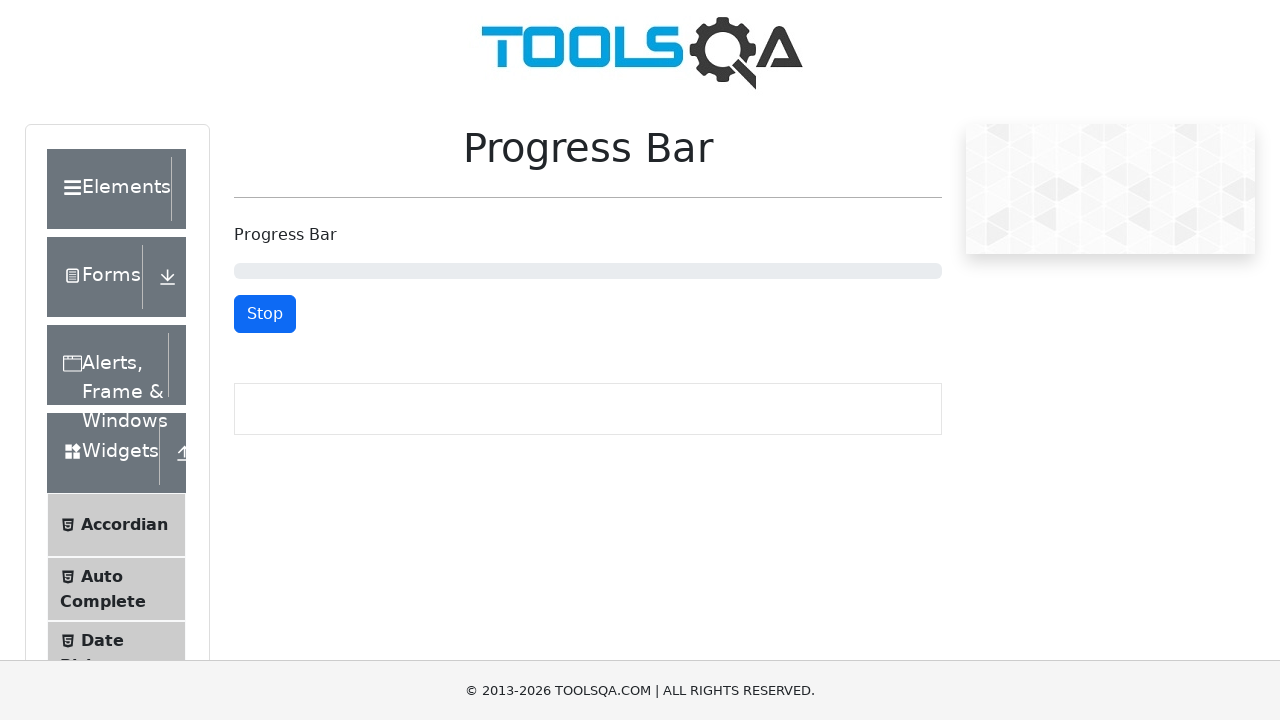

Waited 5 seconds for progress bar to advance
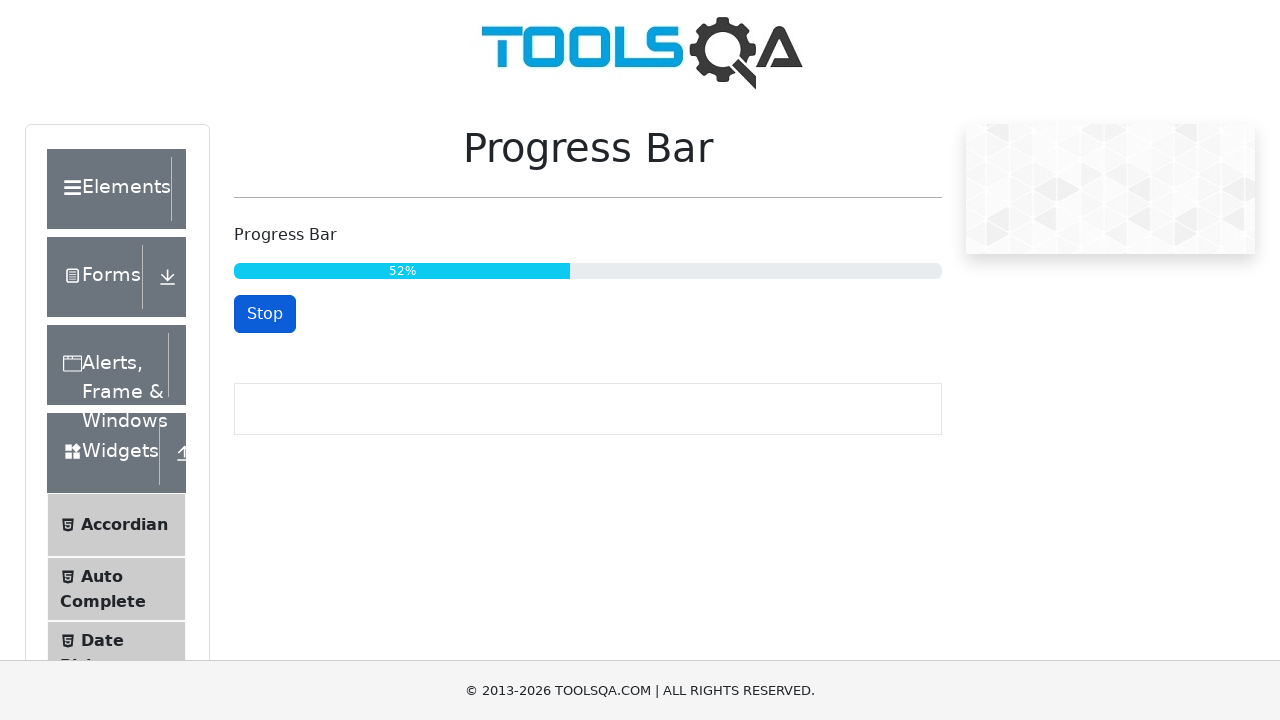

Clicked the stop button to halt progress bar at (265, 314) on #startStopButton
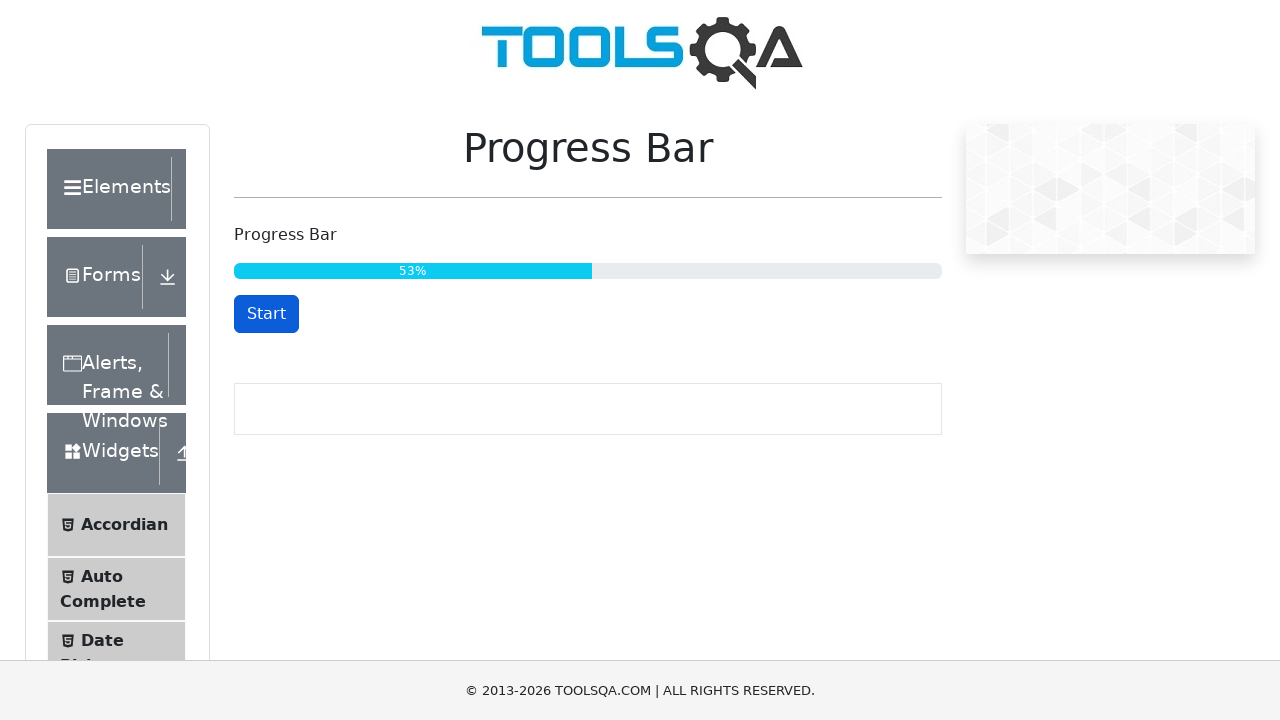

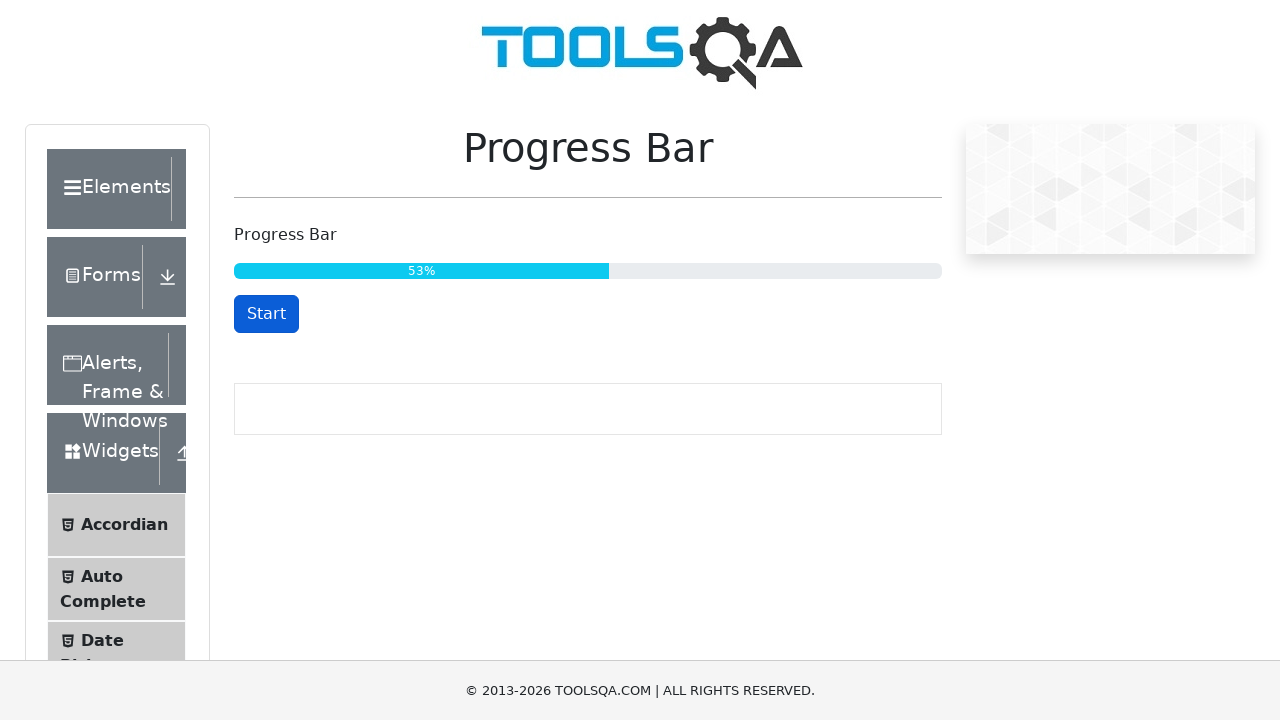